Tests prompt alert functionality by triggering an alert, entering text into the prompt, and verifying the entered text is displayed on the page

Starting URL: https://leafground.com/alert.xhtml

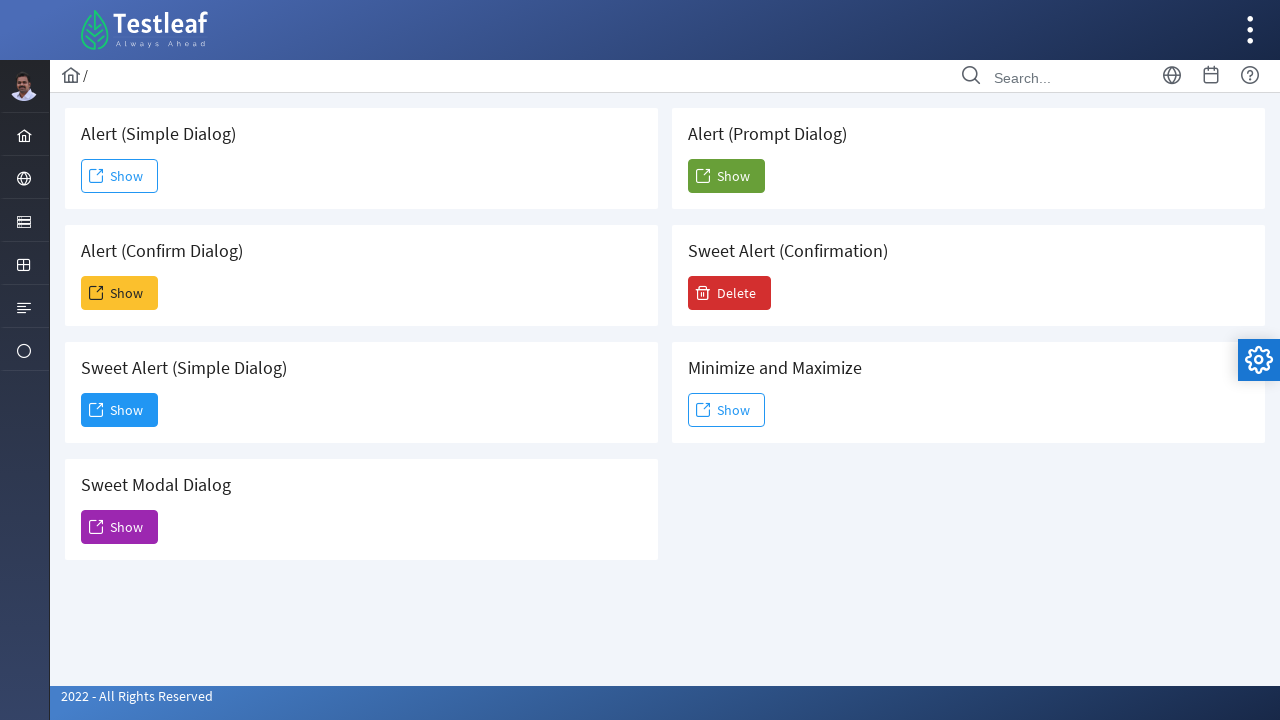

Clicked 'Show' button to trigger prompt alert at (726, 176) on xpath=(//span[text()='Show'])[5]
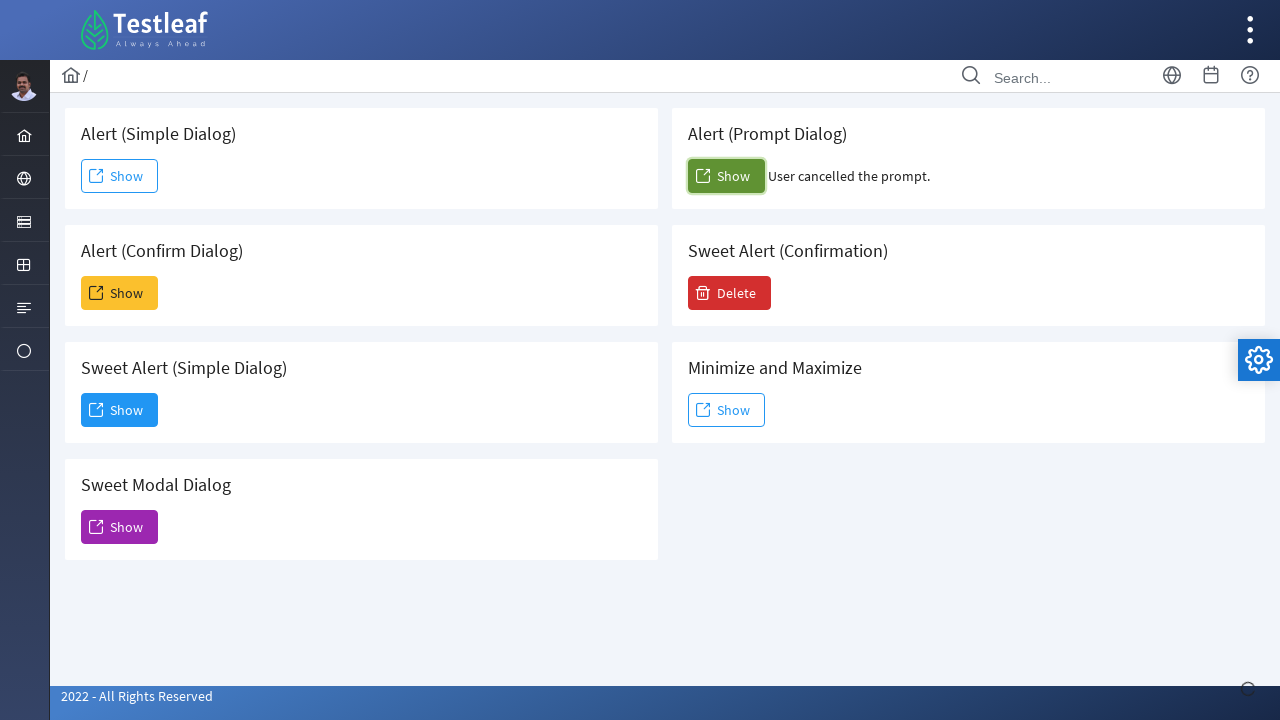

Set up dialog handler to accept prompt with text 'Vishvanathan'
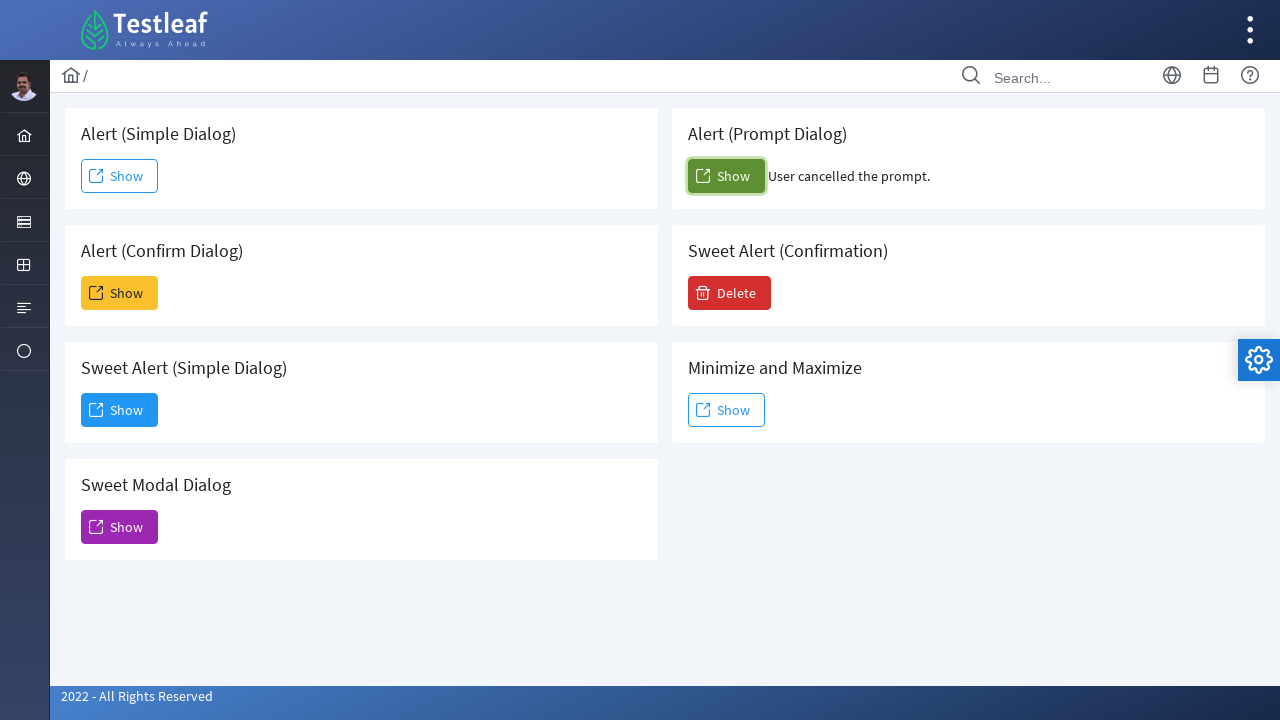

Clicked 'Show' button again to trigger dialog after handler setup at (726, 176) on xpath=(//span[text()='Show'])[5]
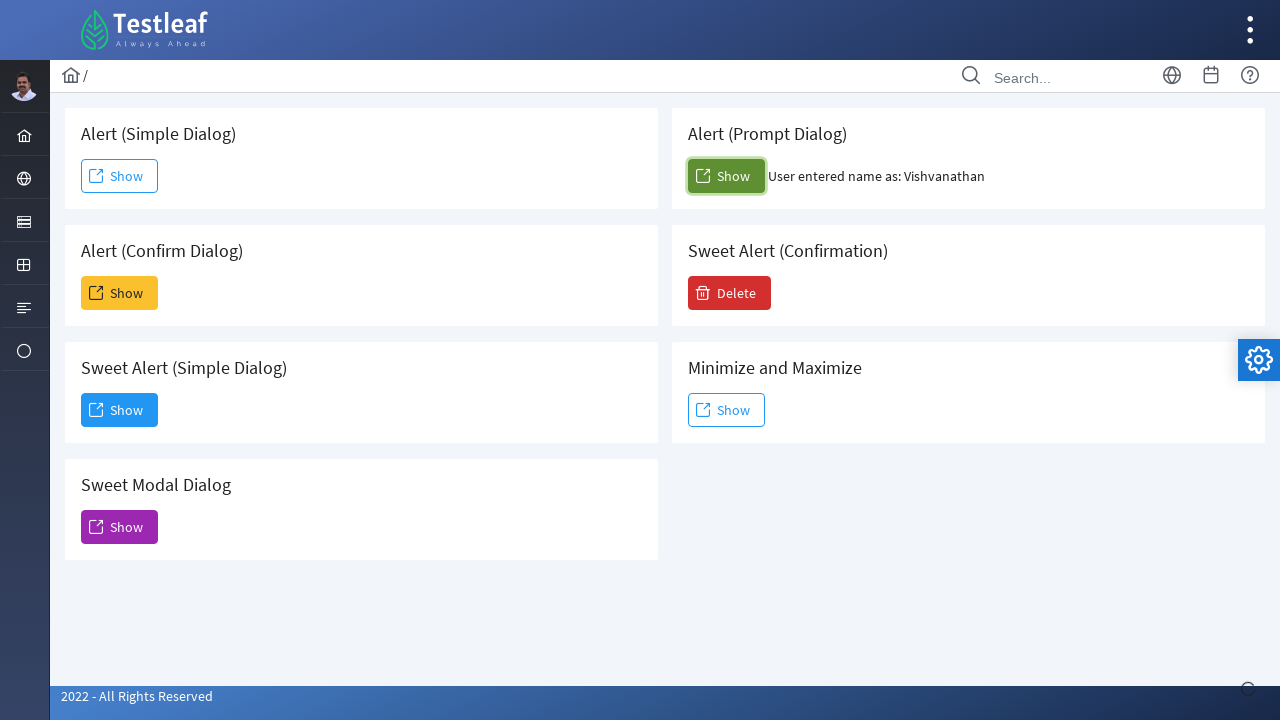

Result element loaded and is visible
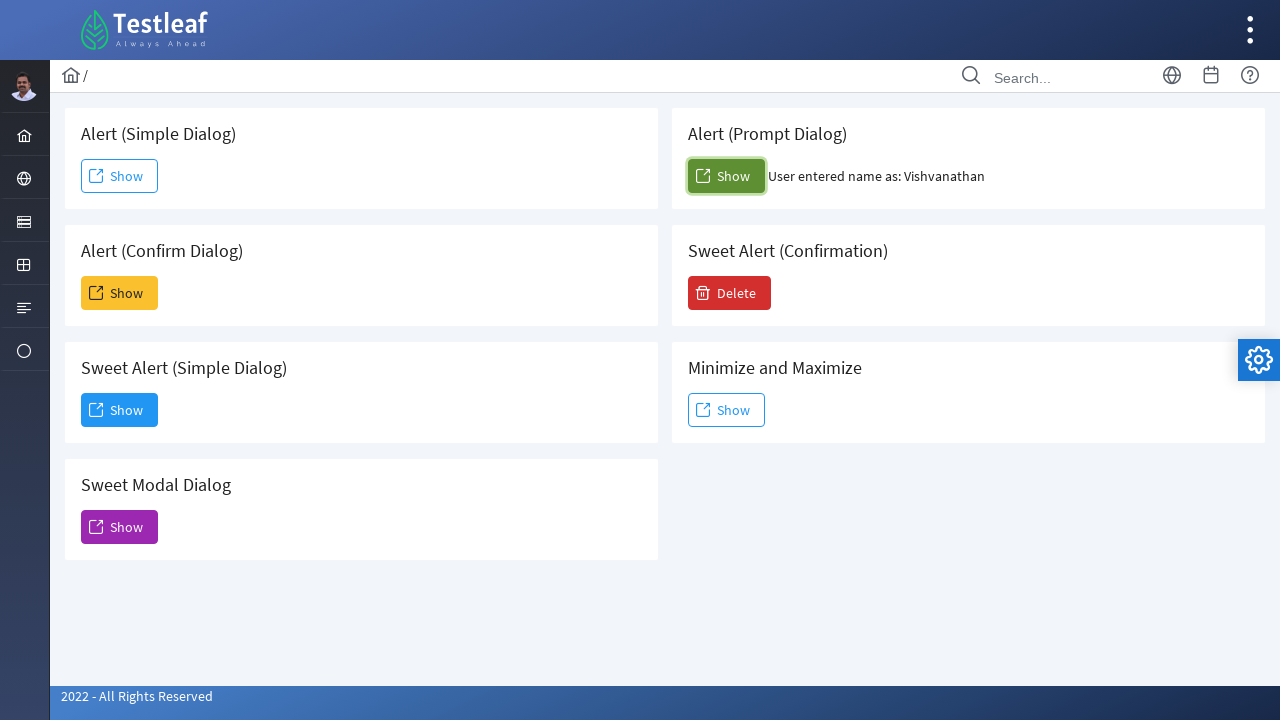

Retrieved text content from result element
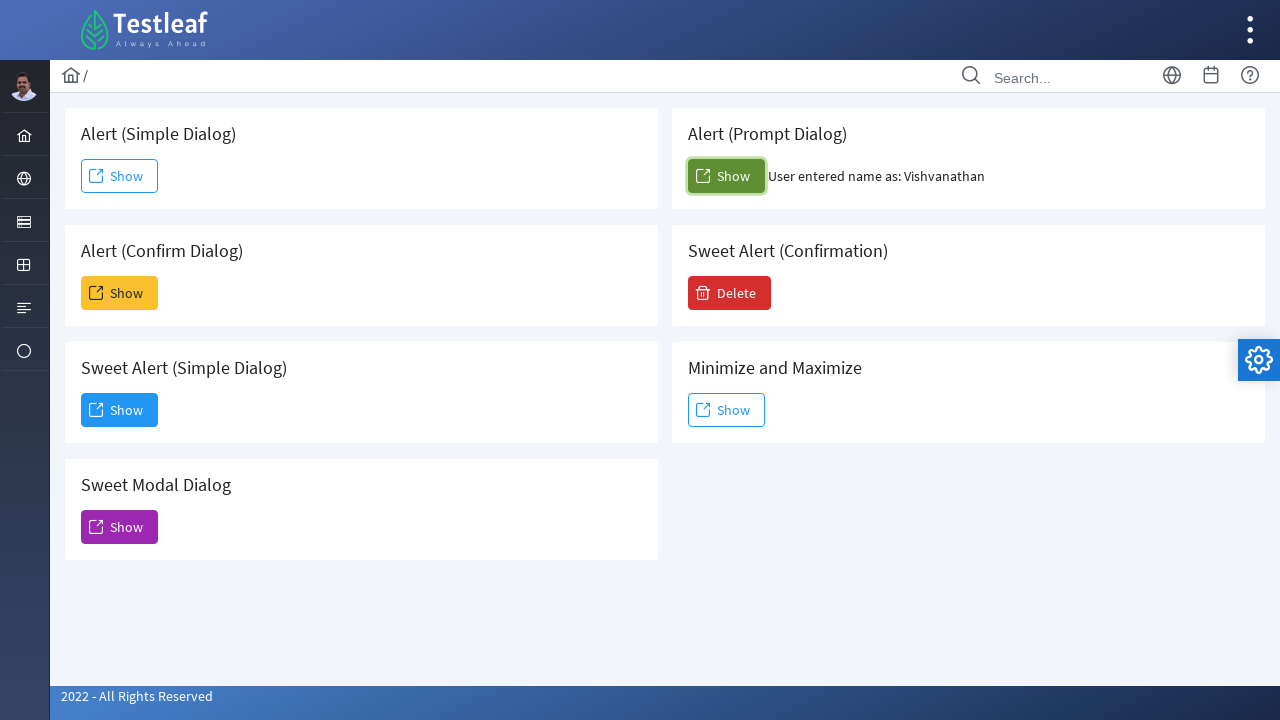

Verified entered name is correct: User entered name as: Vishvanathan
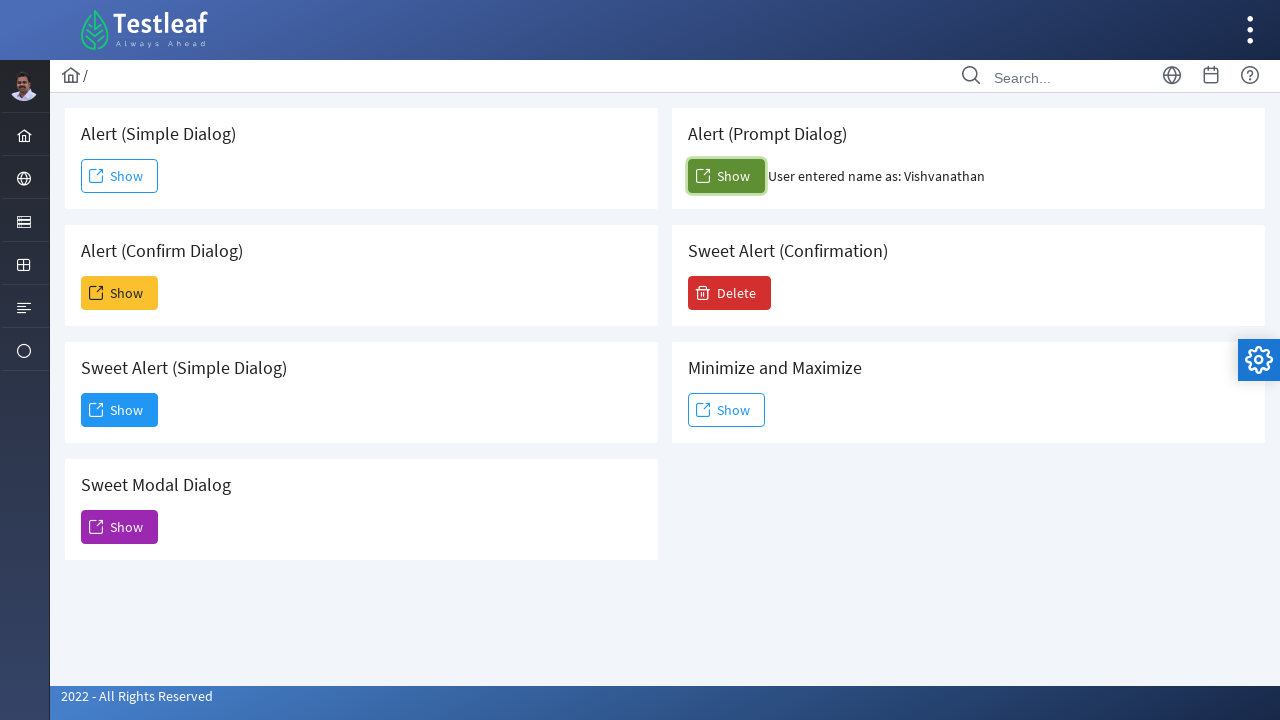

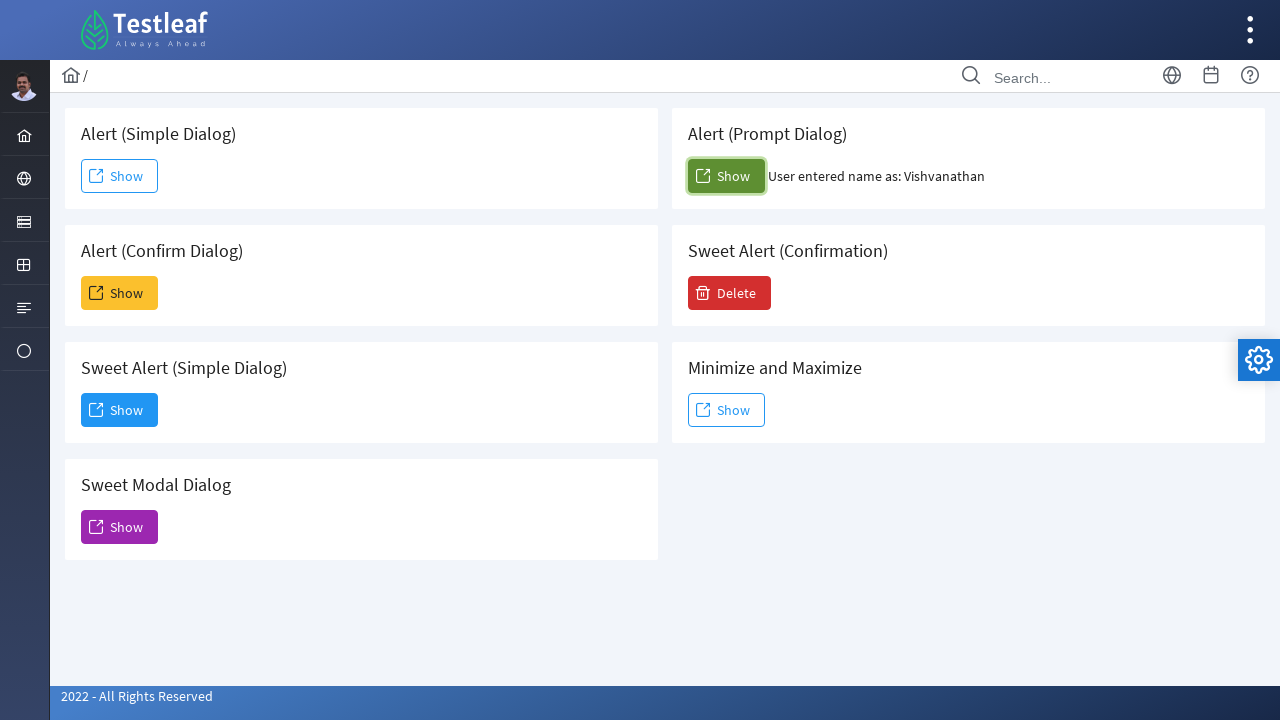